Tests navigation to the weekly top posts page, clicks on the first post, and verifies that the post title and URL match between the listing and the detail page

Starting URL: https://dev.to

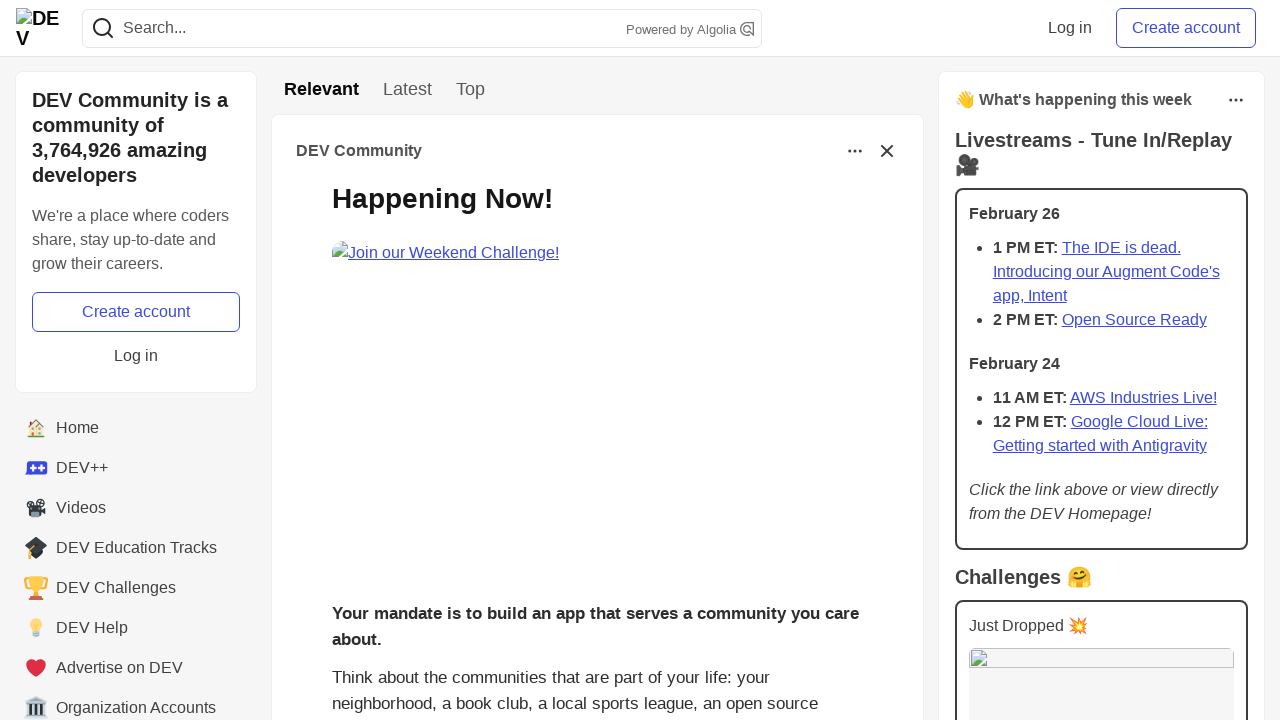

Clicked on the 'Week' tab to view top posts at (470, 90) on a[href='/top/week']
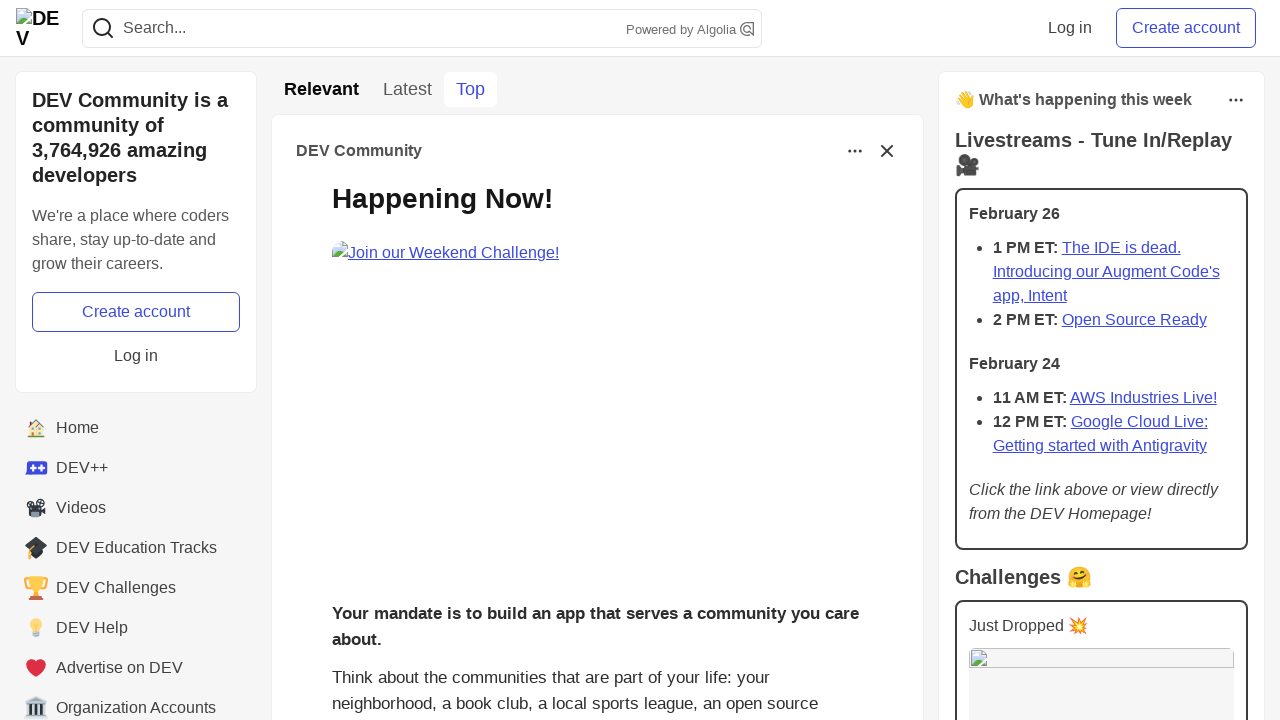

Navigated to weekly top posts page
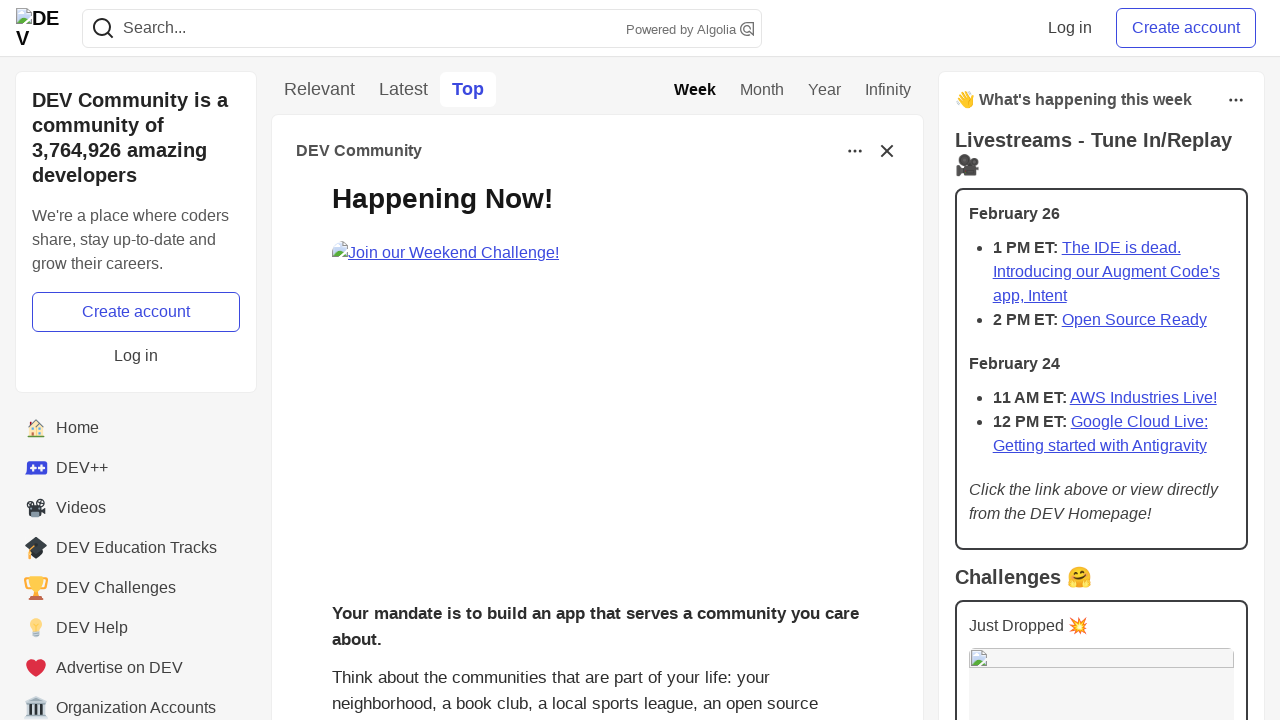

Located the first post element
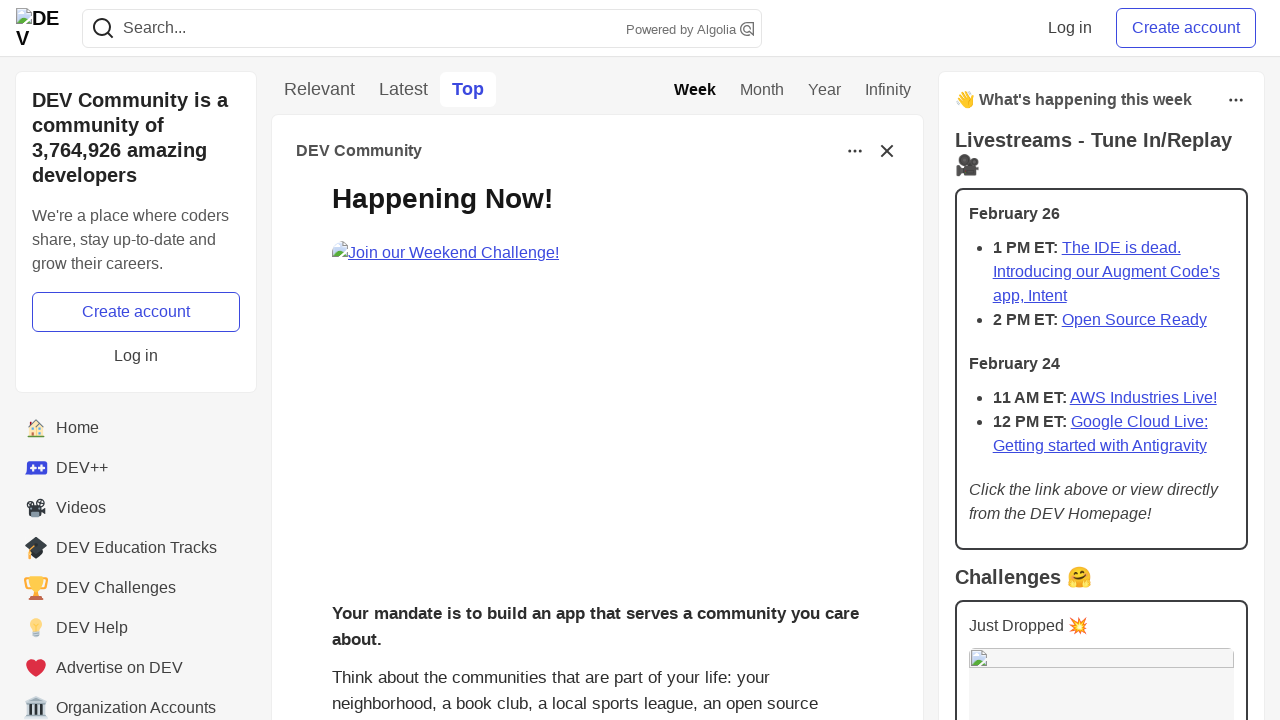

Retrieved first post title: '
          I feel lost on AI
        '
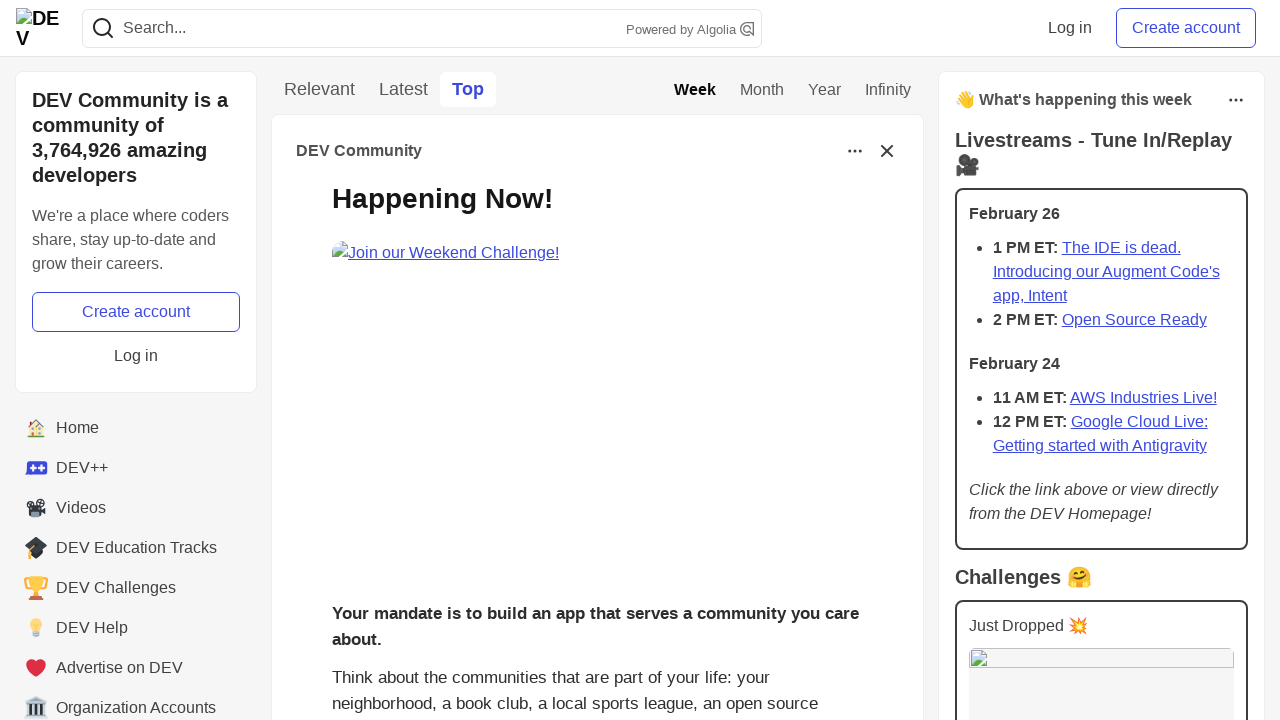

Retrieved first post link: 'https://dev.to/therogvarok/i-feel-lost-on-ai-367c'
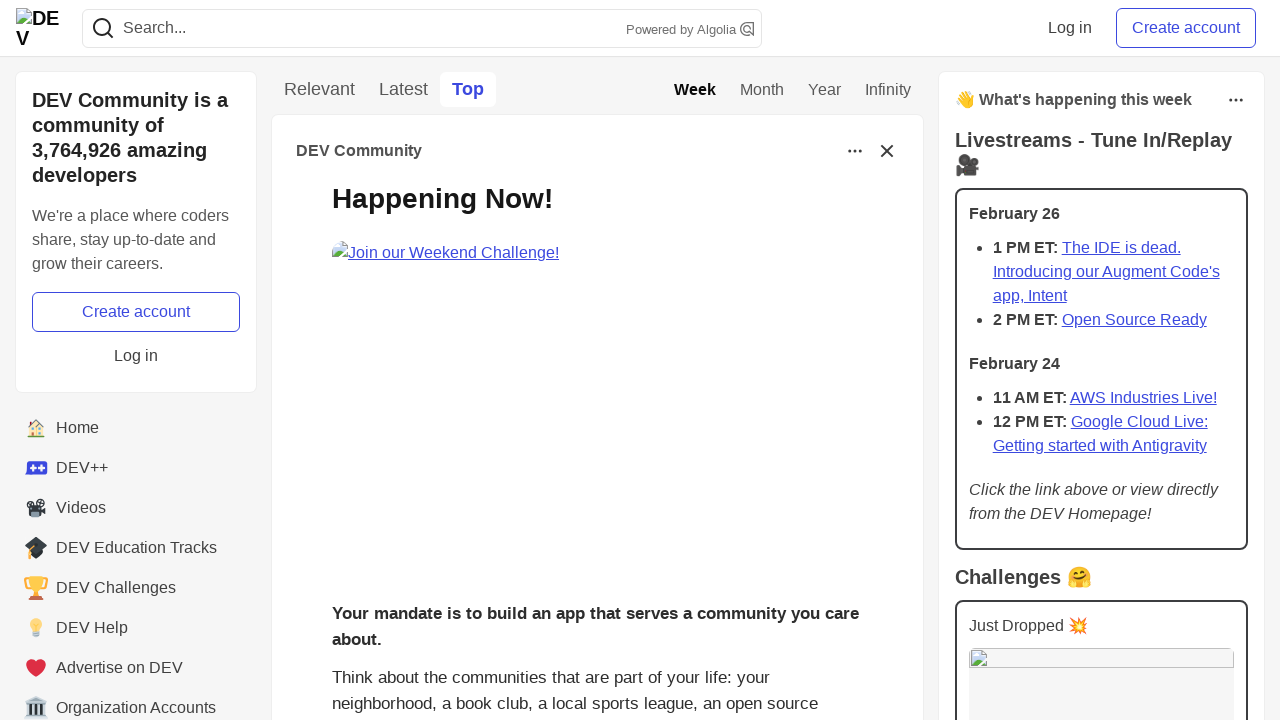

Clicked on the first post at (617, 388) on h2.crayons-story__title > a >> nth=0
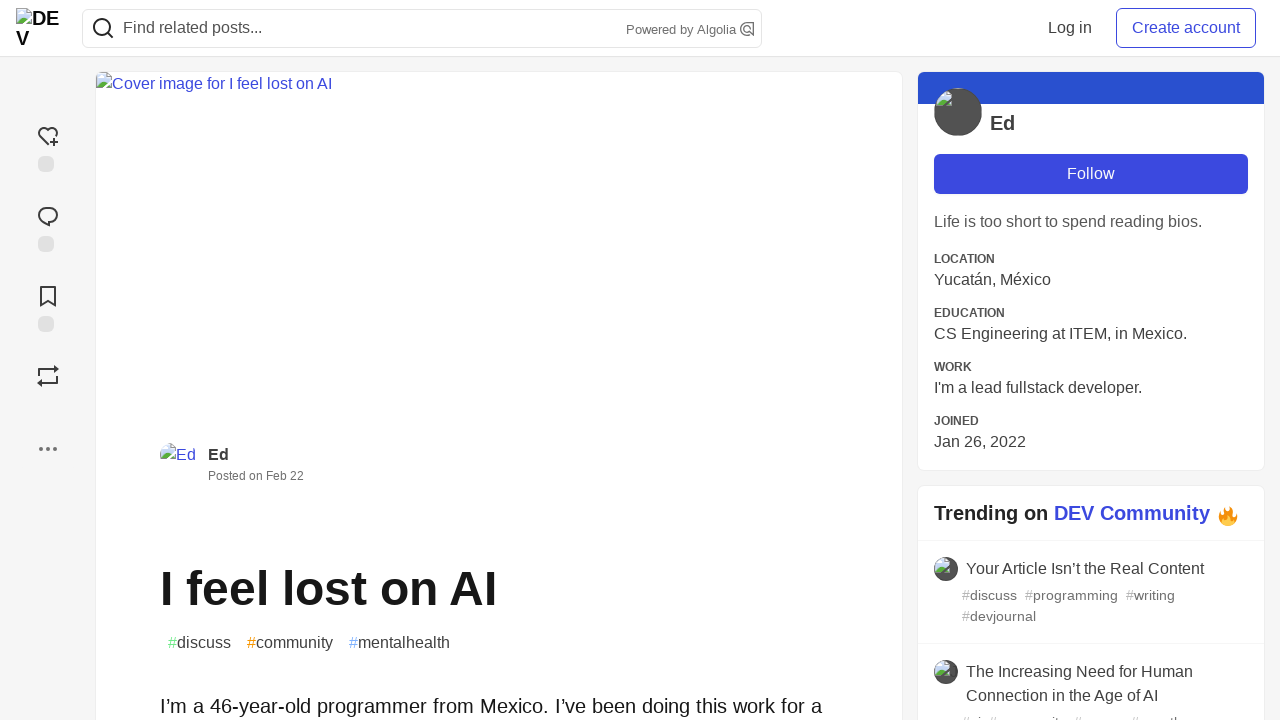

Navigated to the post detail page
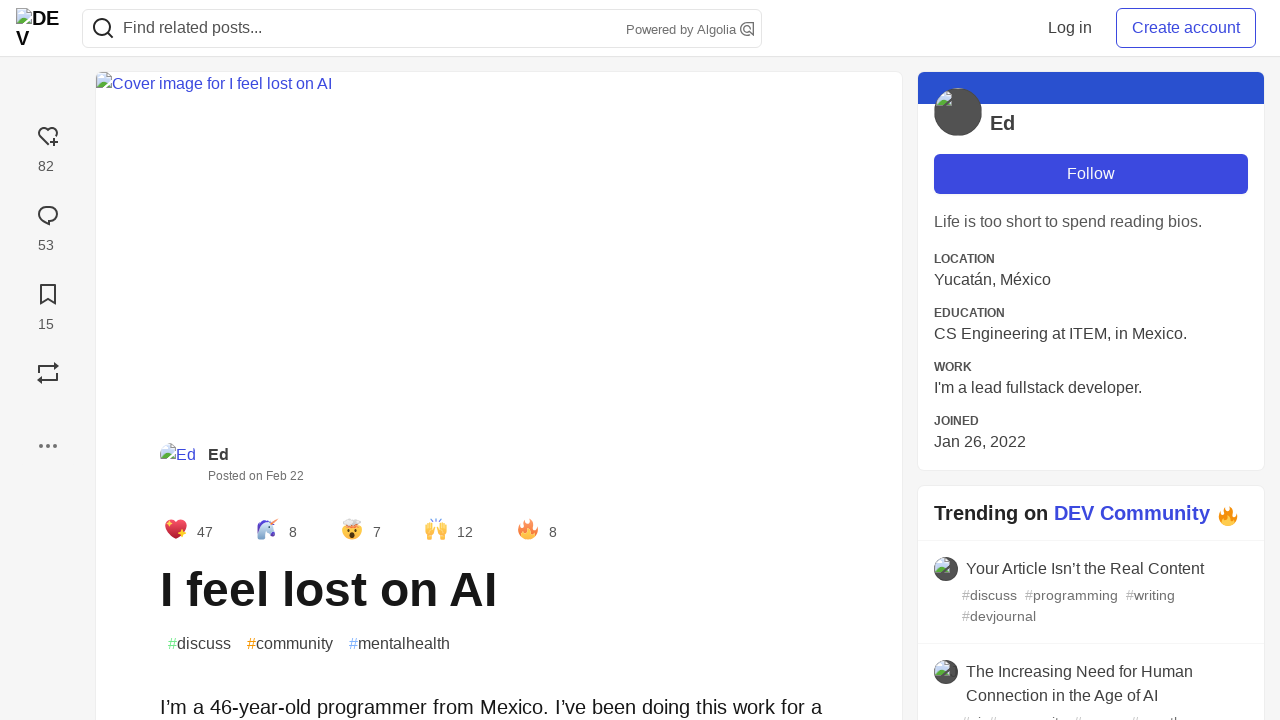

Located post title on detail page
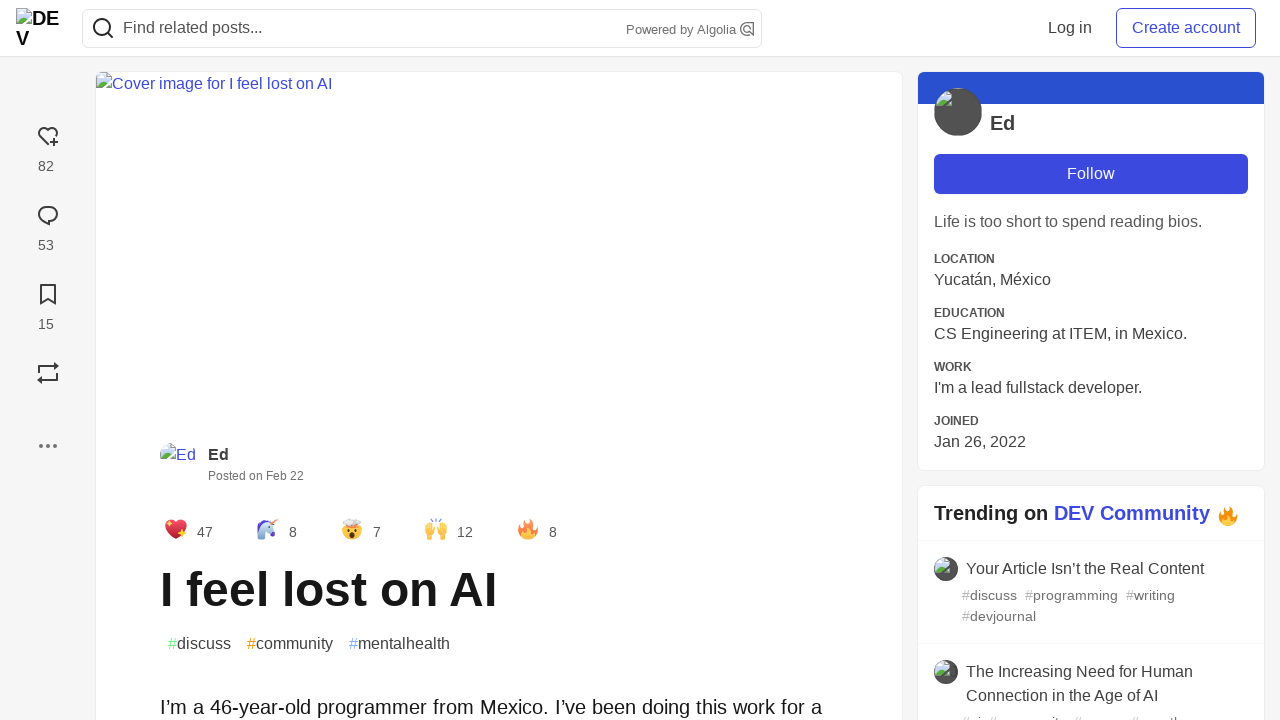

Post title element is visible on detail page
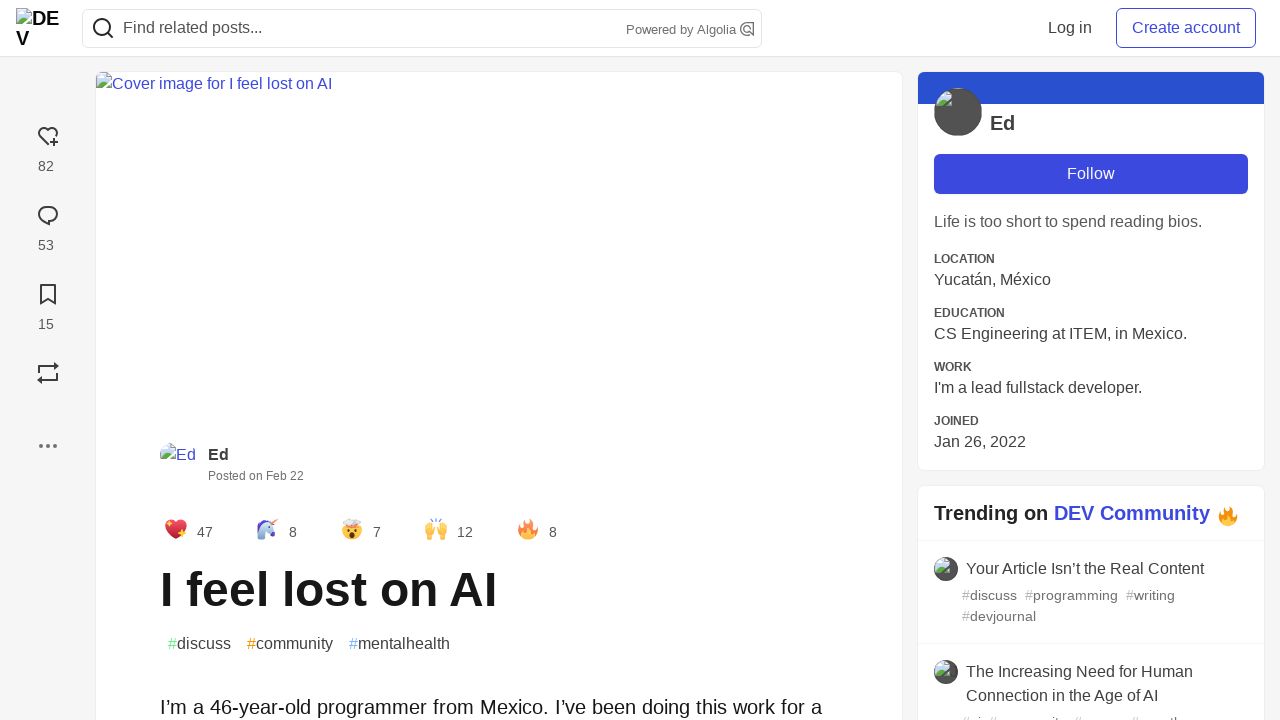

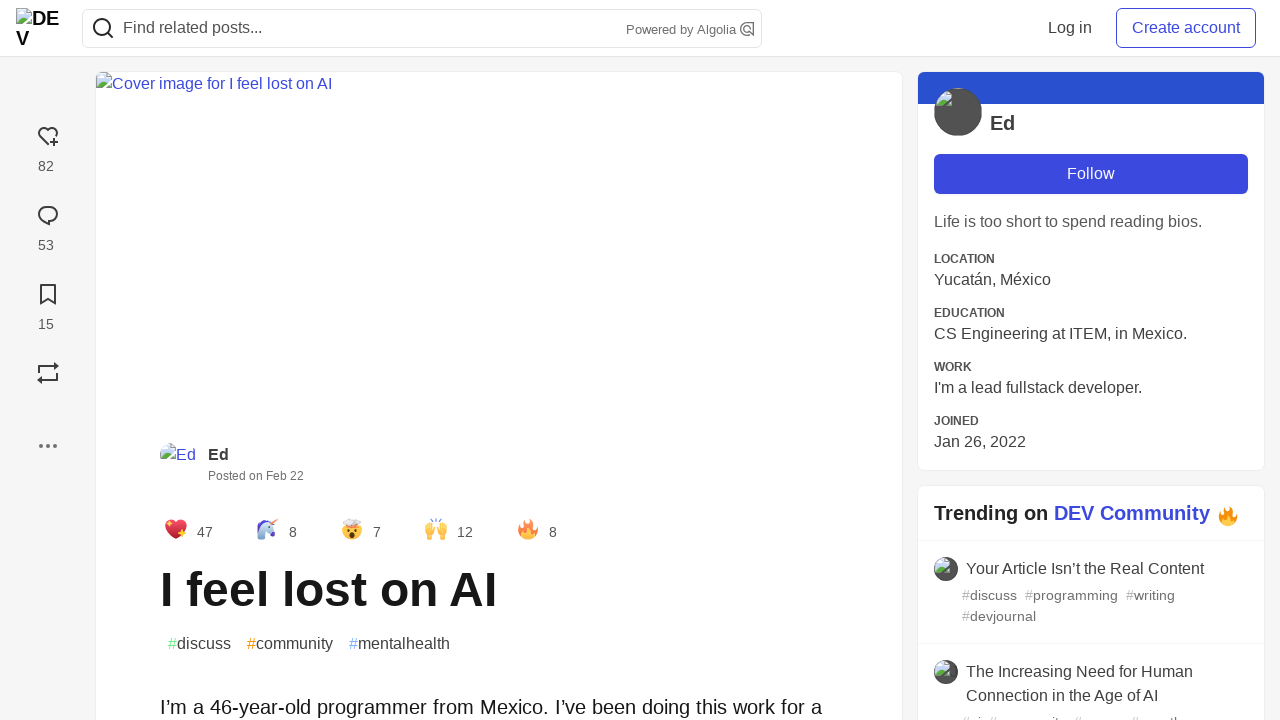